Tests browser window handling by clicking a button multiple times to open new windows, then iterating through all windows and closing all child windows while keeping the parent window open

Starting URL: https://demoqa.com/browser-windows

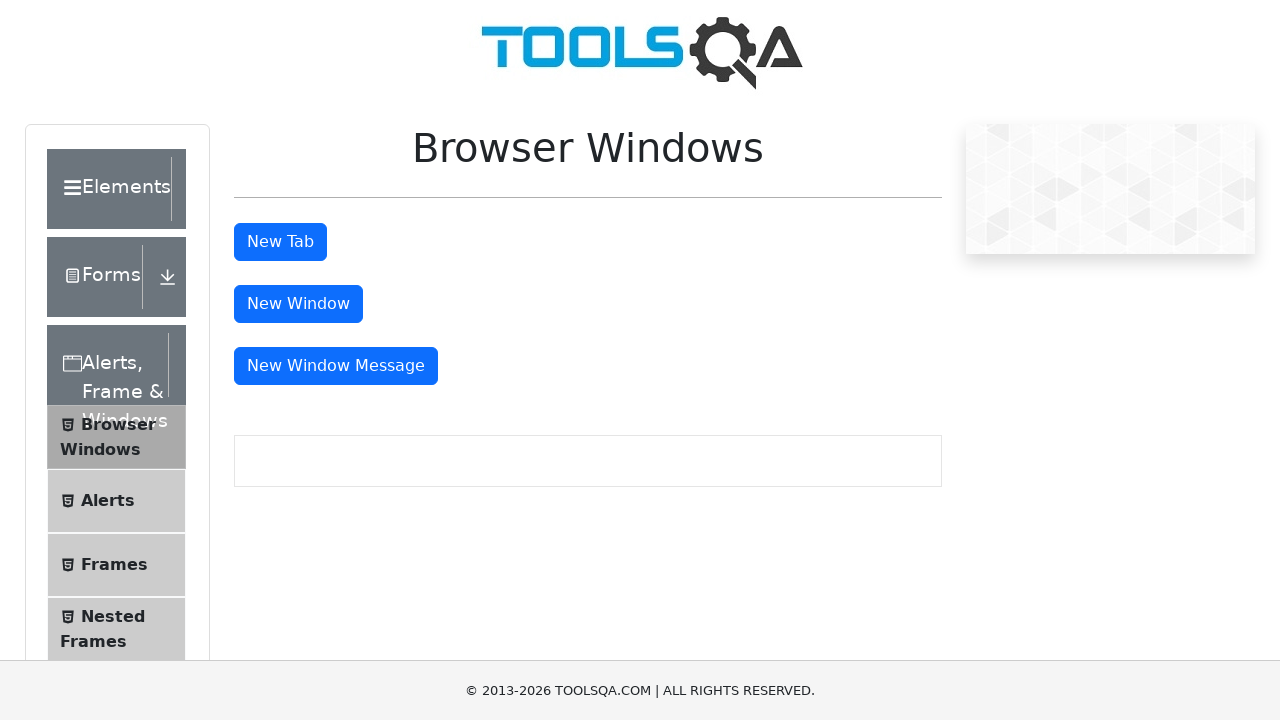

Stored parent page reference
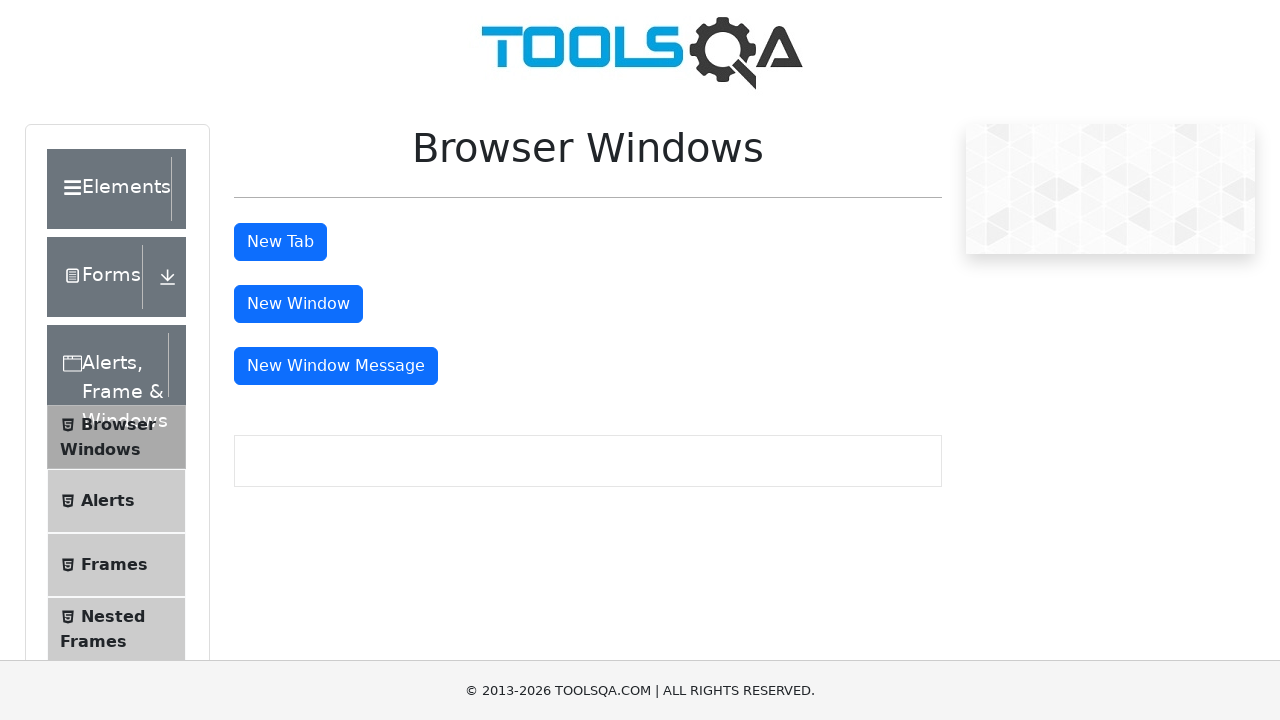

Clicked 'New Window' button to open first child window at (298, 304) on #windowButton
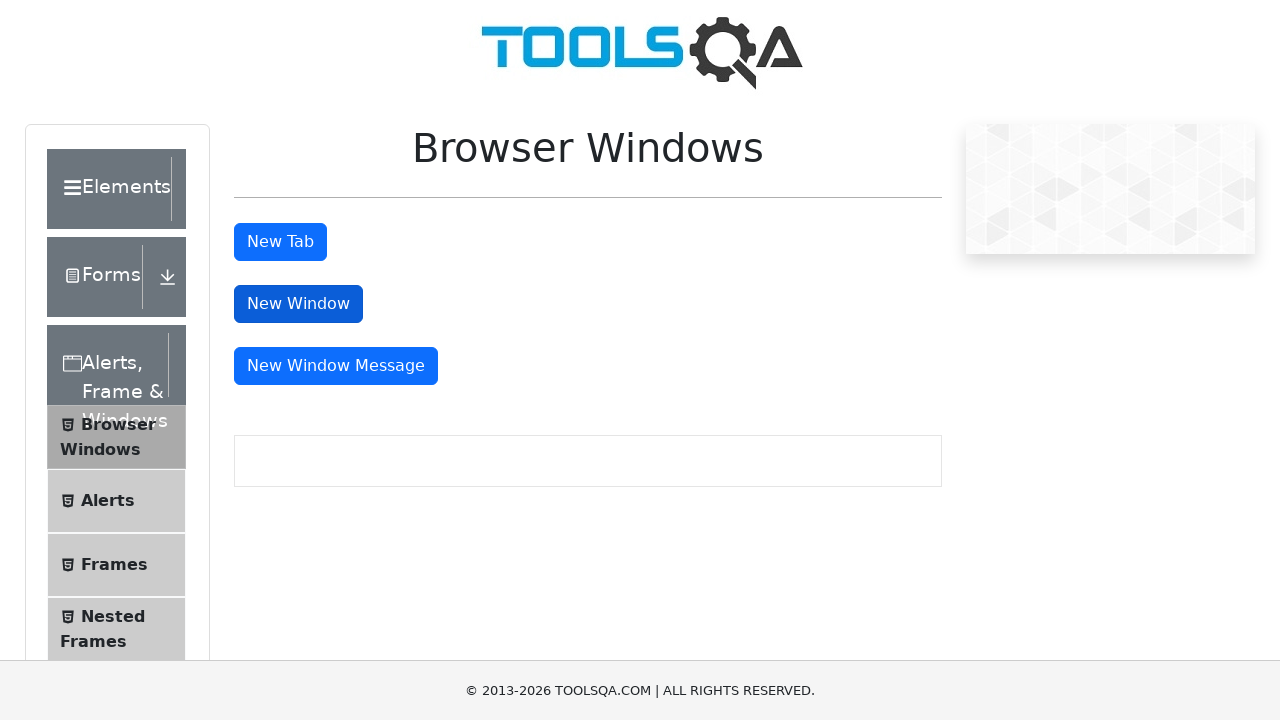

Waited 1 second for first child window to open
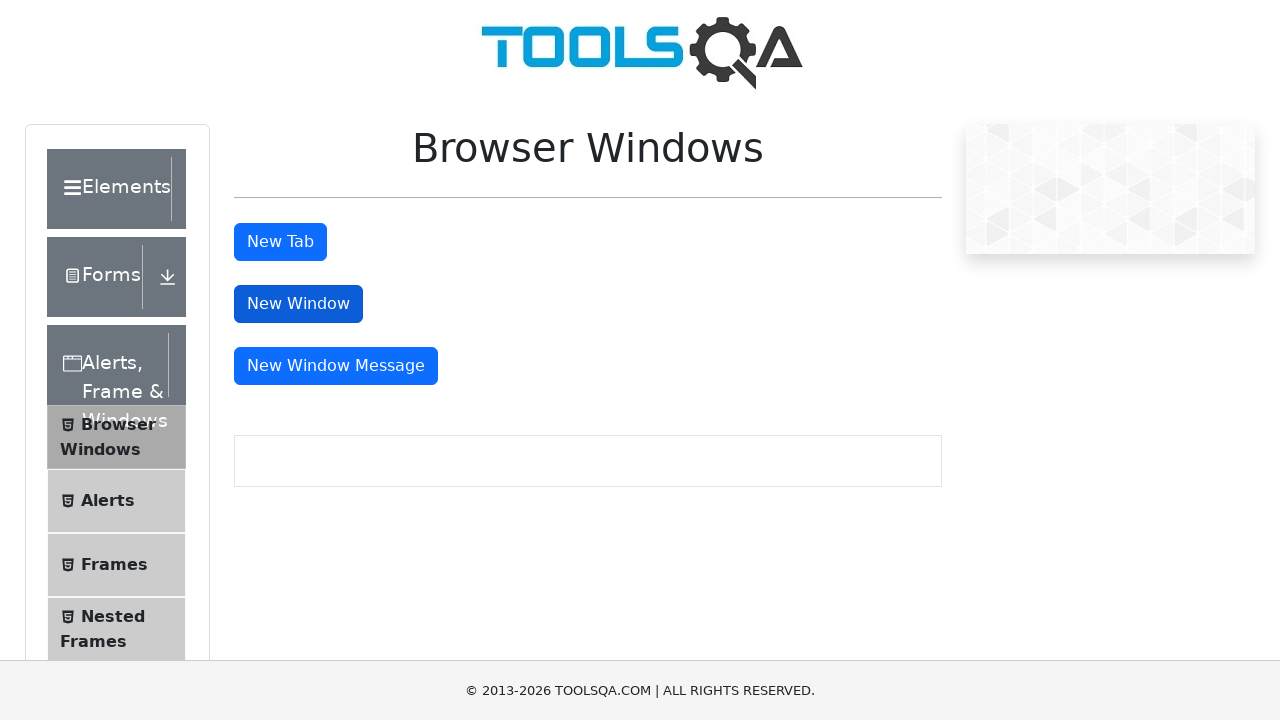

Clicked 'New Window' button to open second child window at (298, 304) on #windowButton
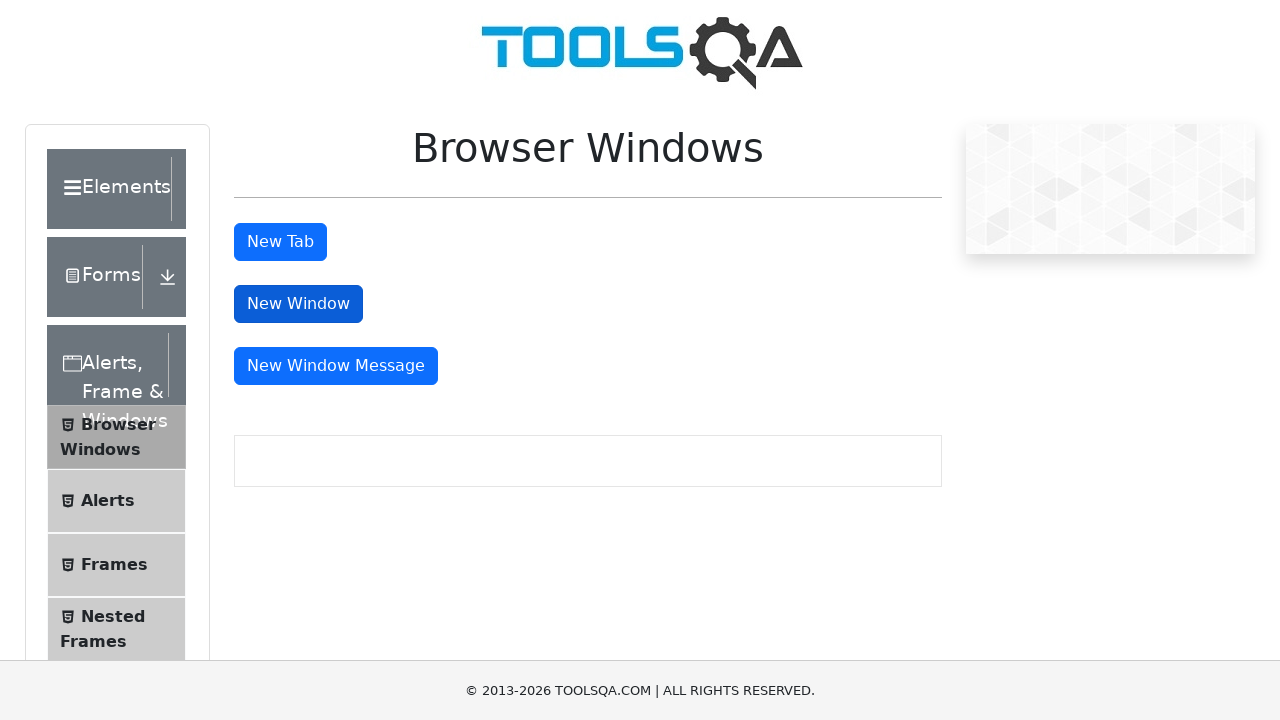

Waited 1 second for second child window to open
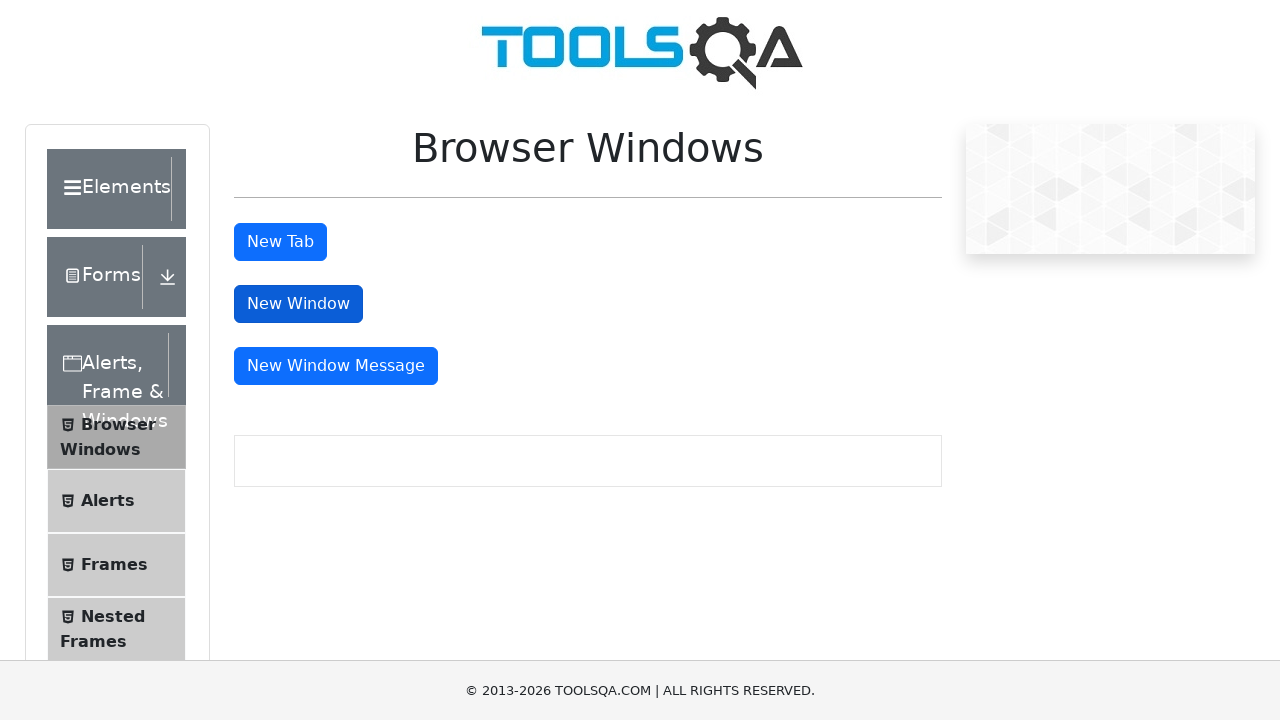

Clicked 'New Window' button to open third child window at (298, 304) on #windowButton
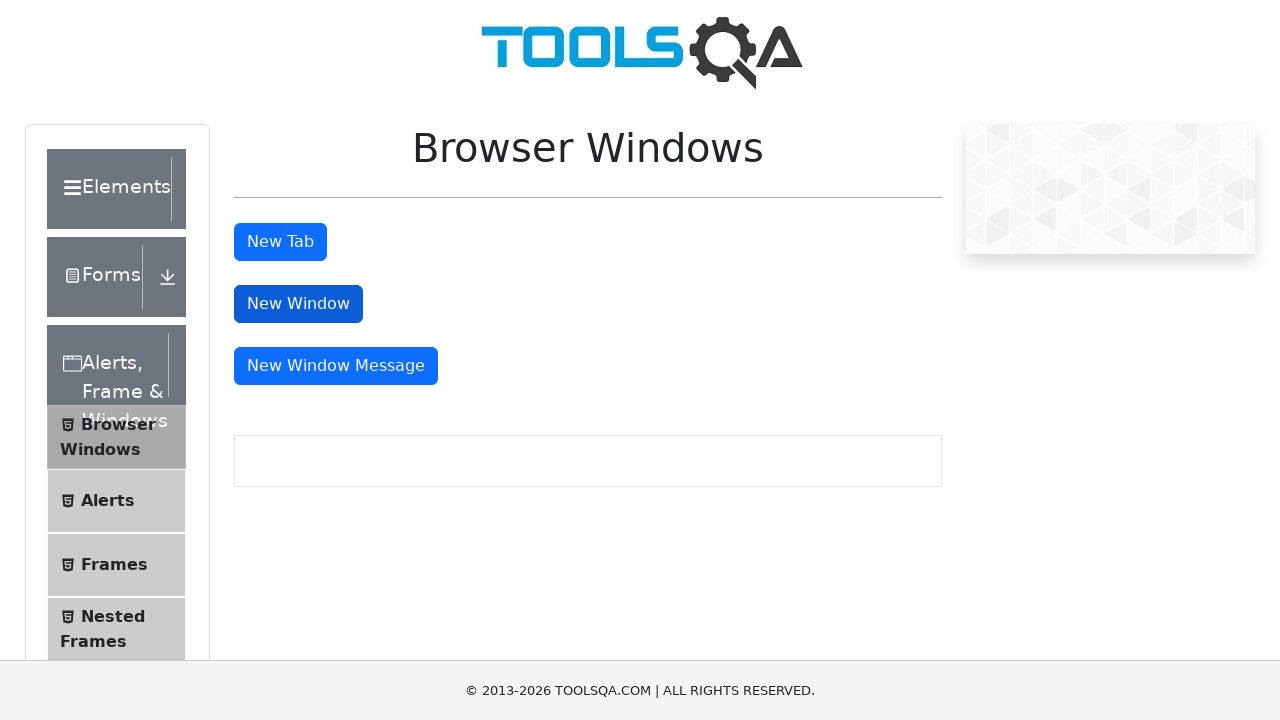

Waited 1 second for third child window to open
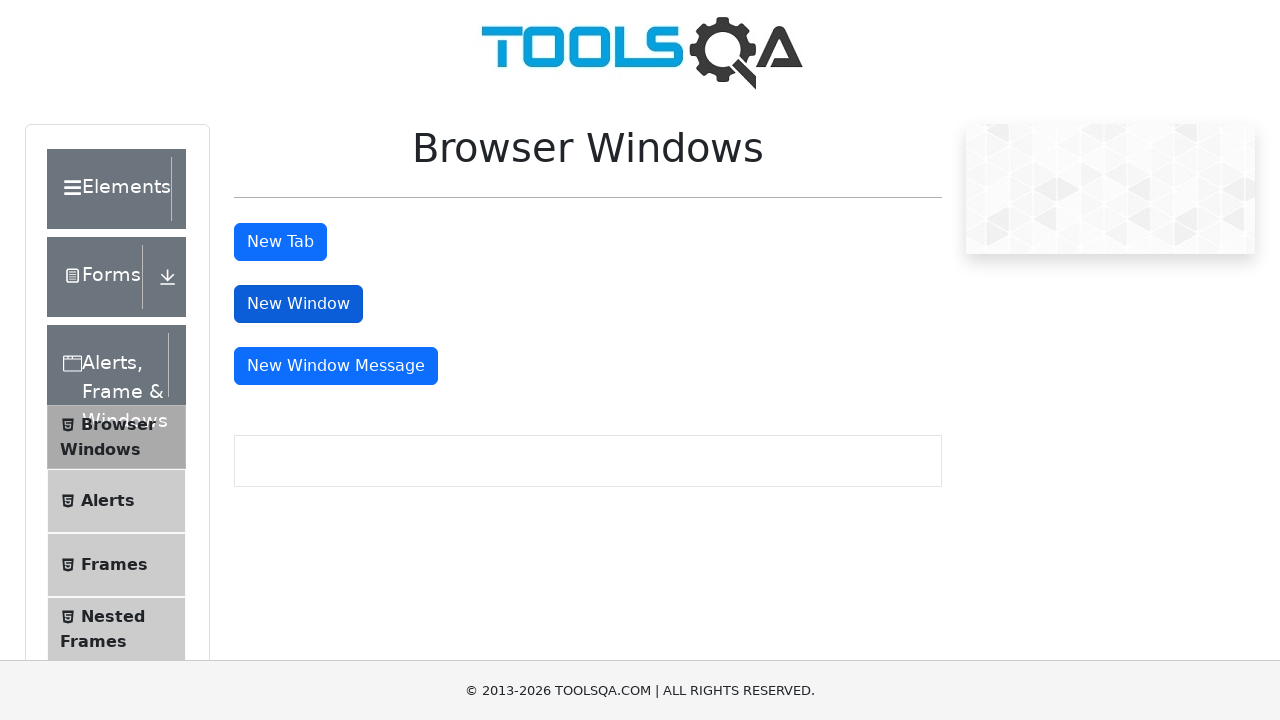

Retrieved all pages in context - found 4 total windows
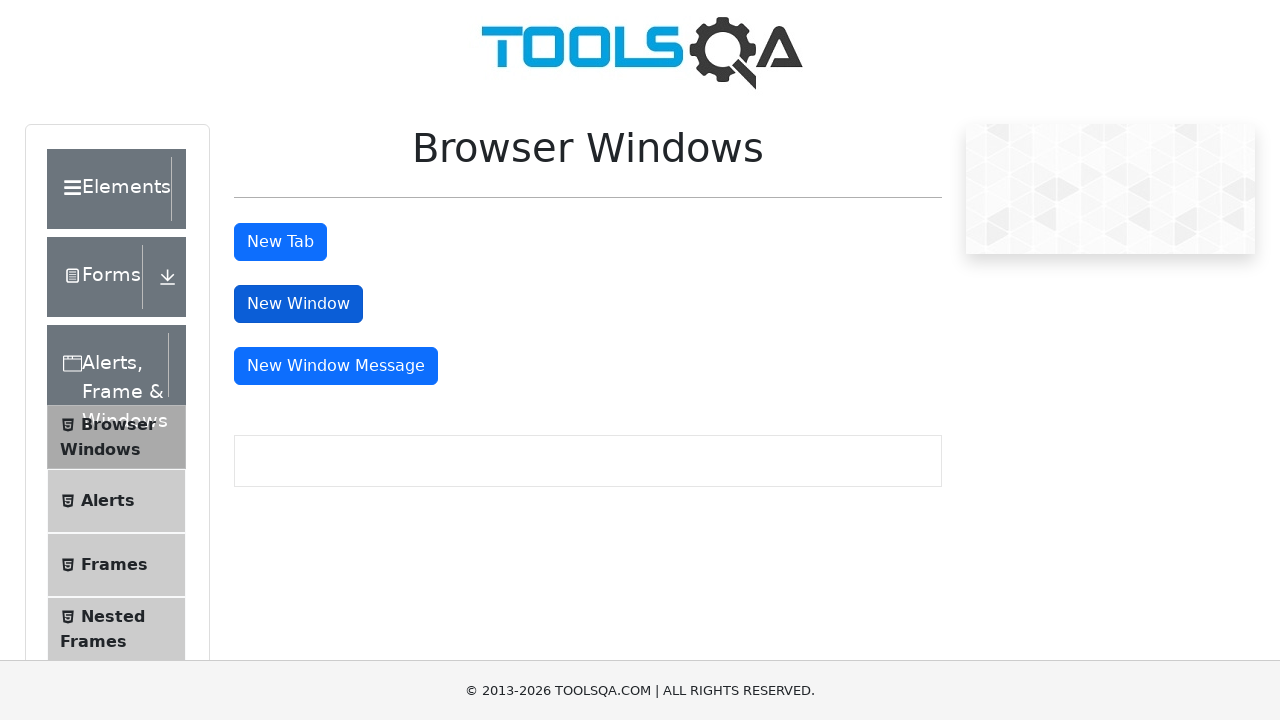

Closed a child window, keeping parent window open
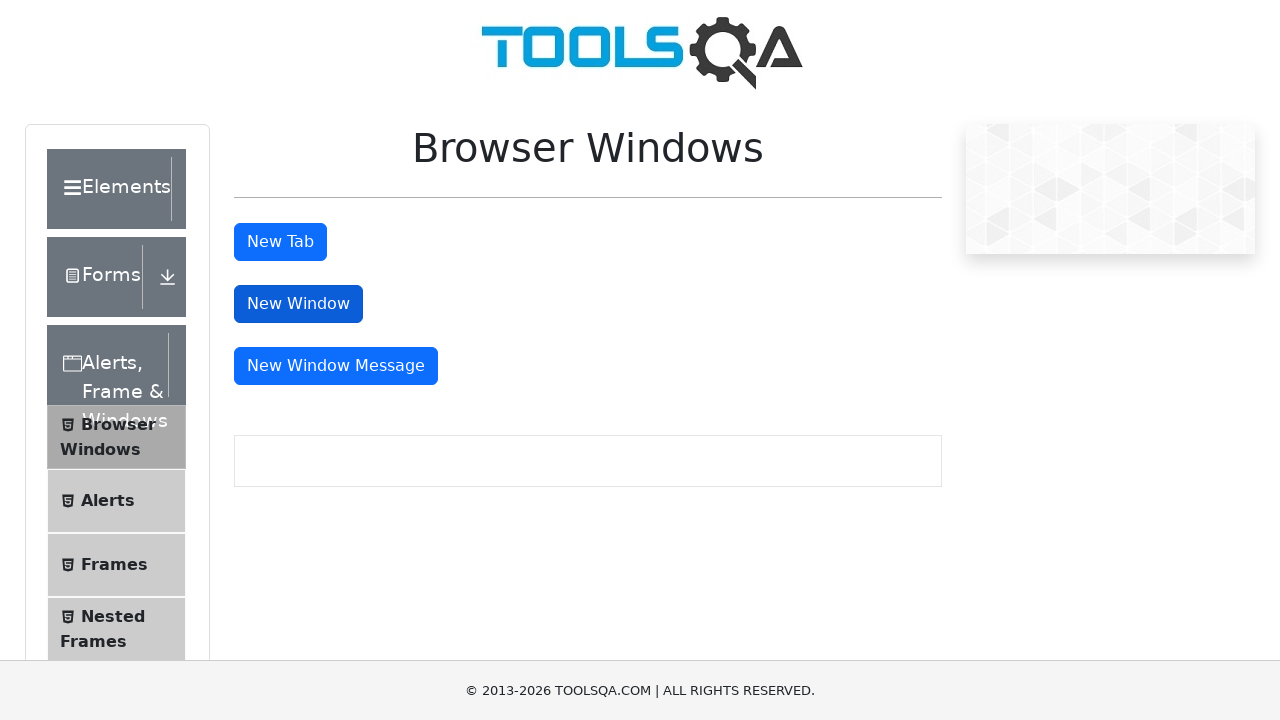

Closed a child window, keeping parent window open
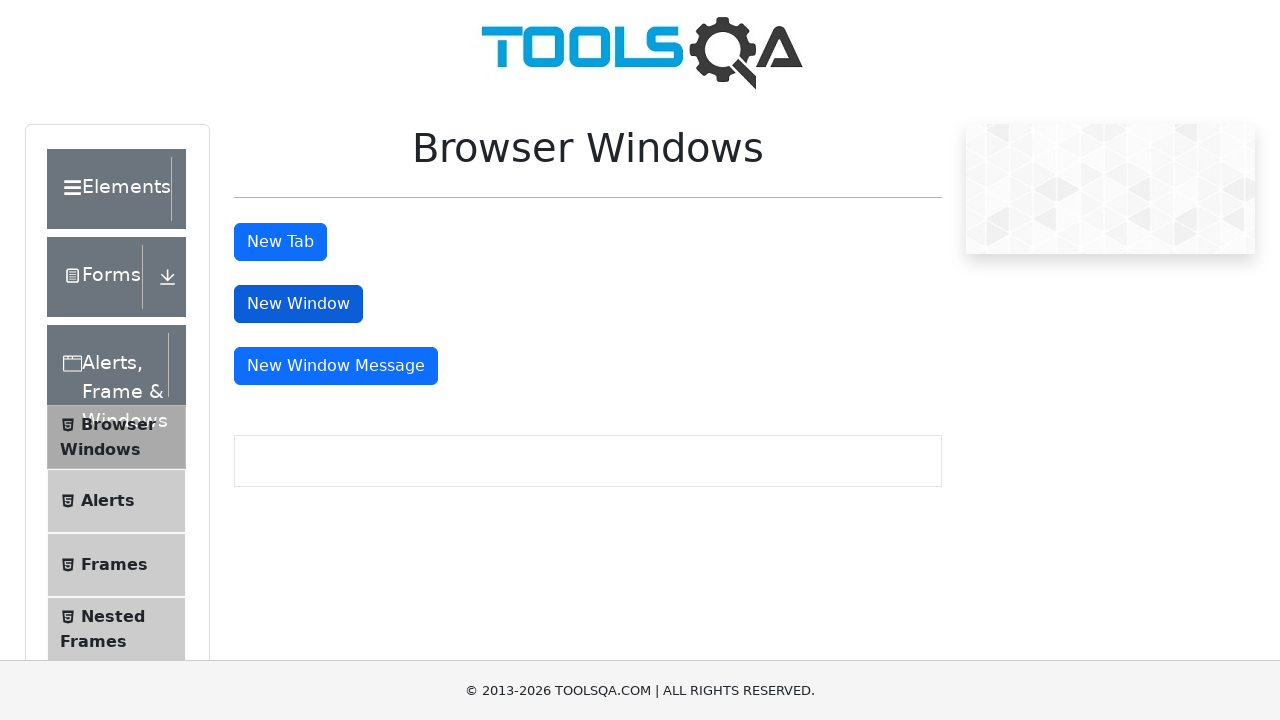

Closed a child window, keeping parent window open
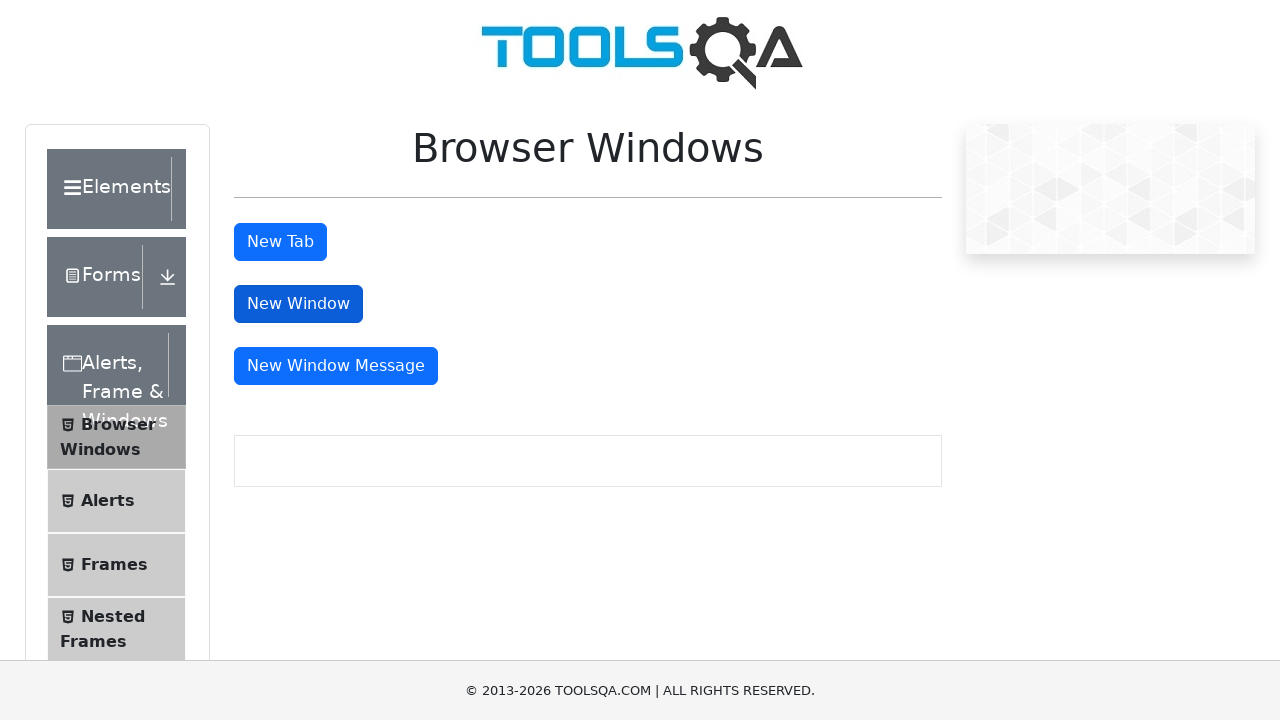

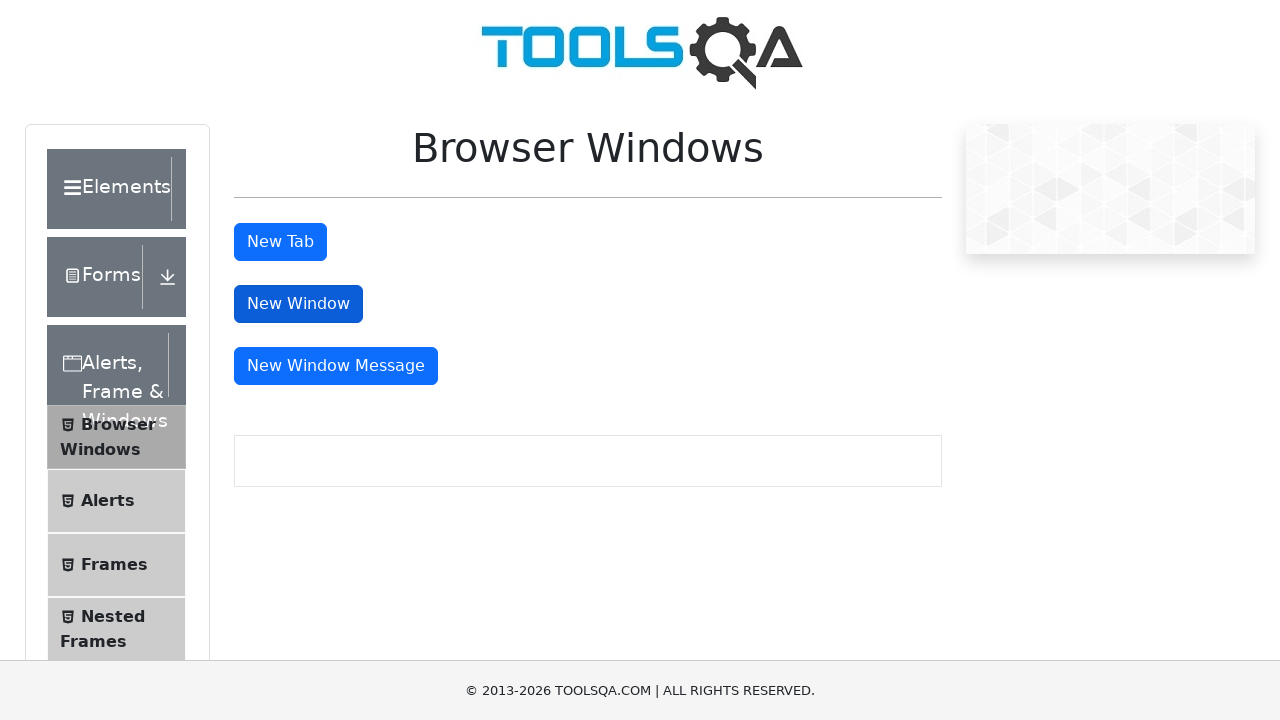